Tests various JavaScript event handlers by interacting with different buttons using clicks, double-clicks, right-clicks, keyboard inputs, and mouse movements

Starting URL: https://testpages.herokuapp.com/styled/events/javascript-events.html

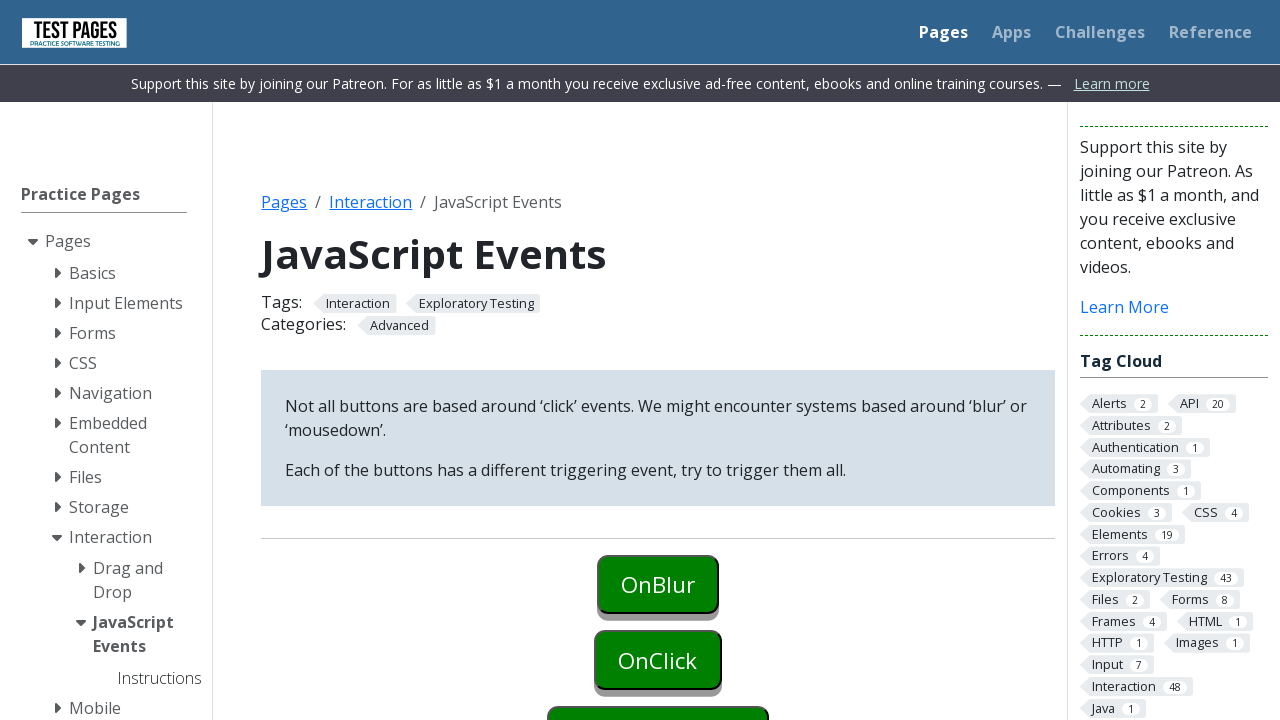

Clicked onBlur button at (658, 584) on #onblur
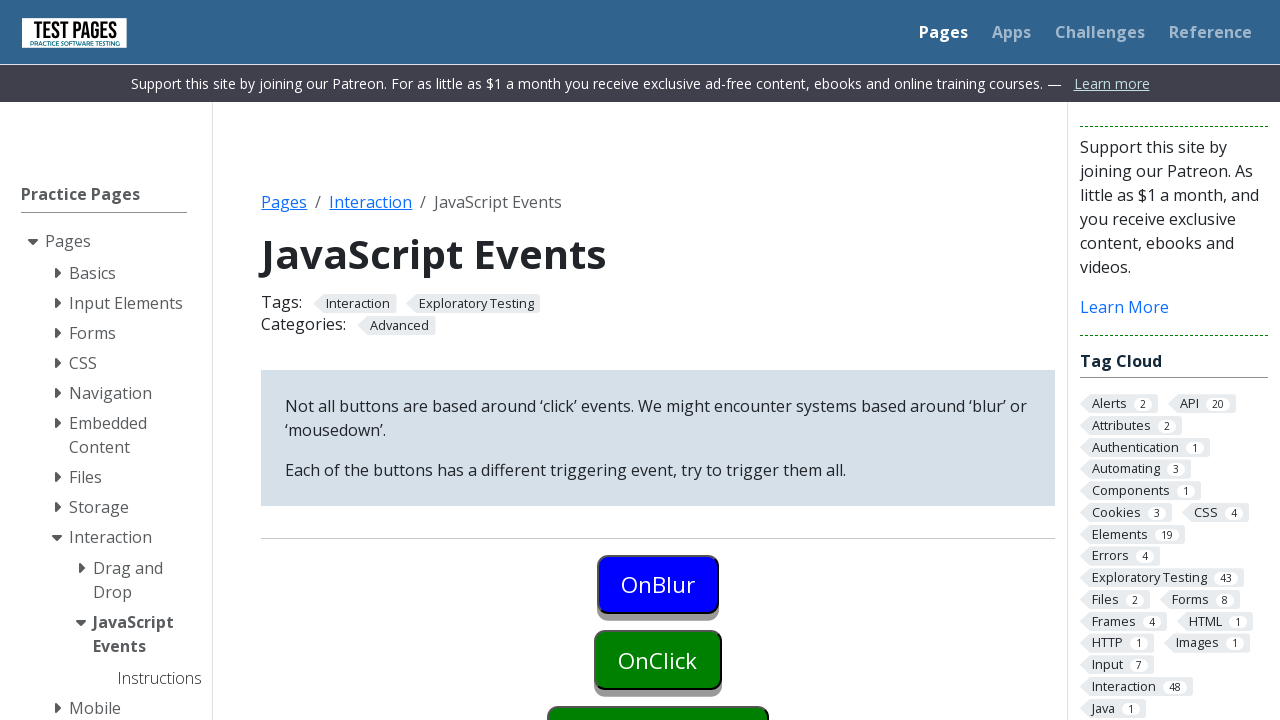

Clicked onclick button (first click) at (658, 660) on #onclick
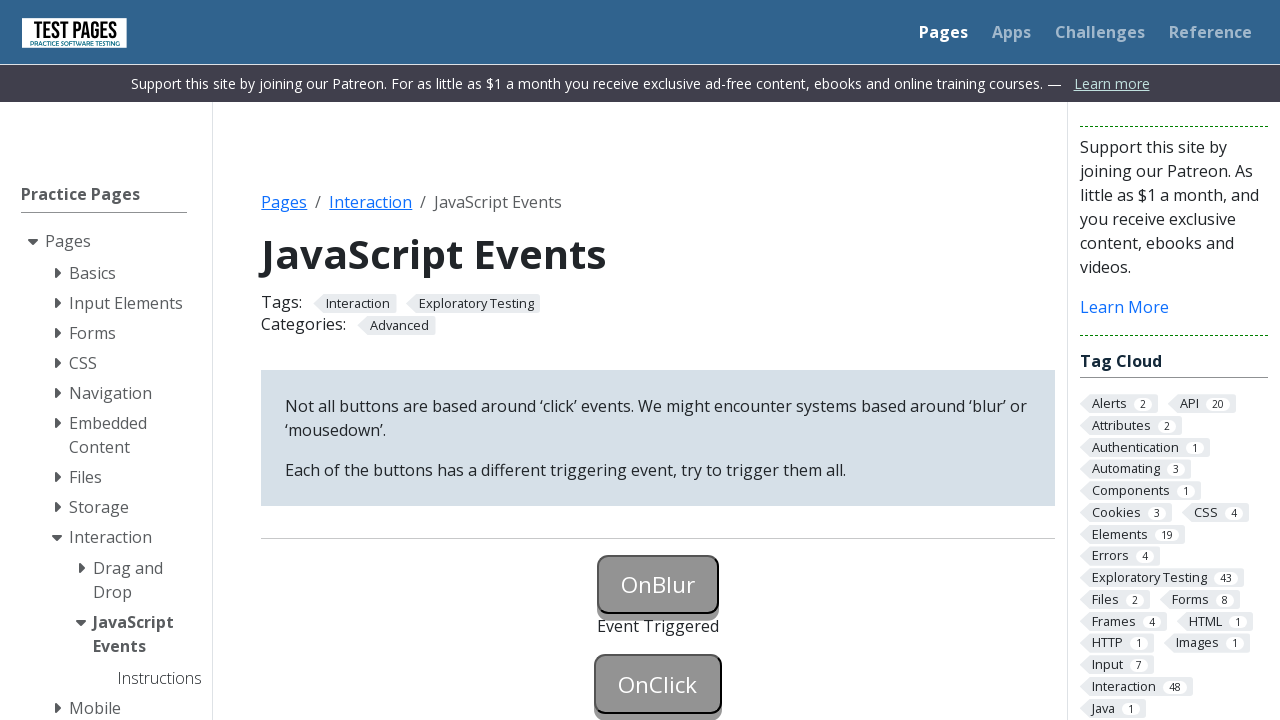

Clicked onclick button (second click) at (658, 684) on #onclick
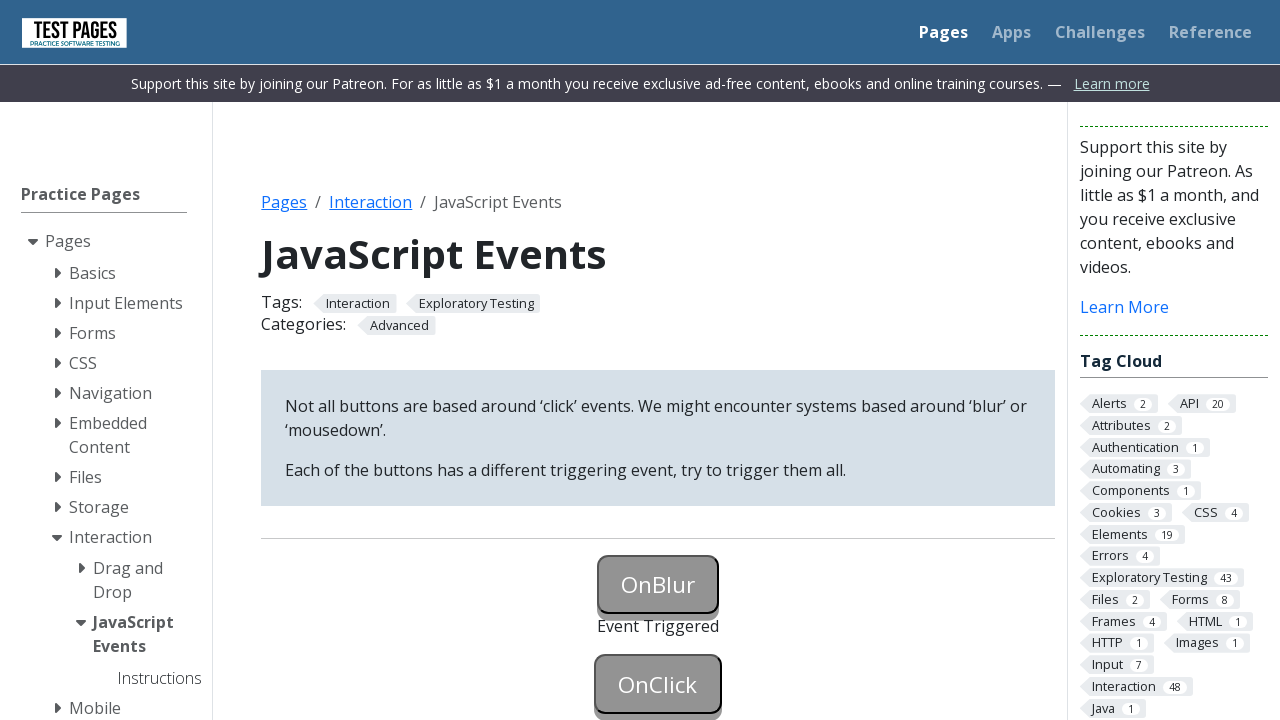

Right-clicked on context menu button at (658, 360) on #oncontextmenu
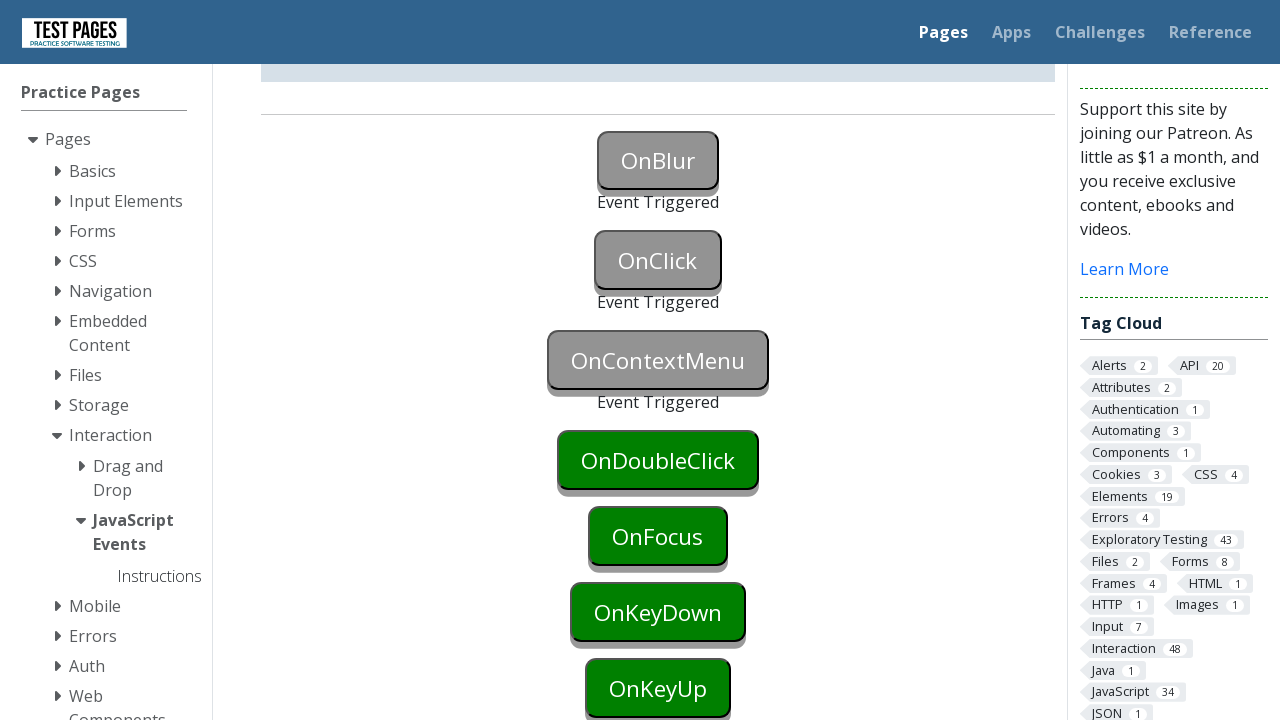

Double-clicked on double click button at (658, 460) on #ondoubleclick
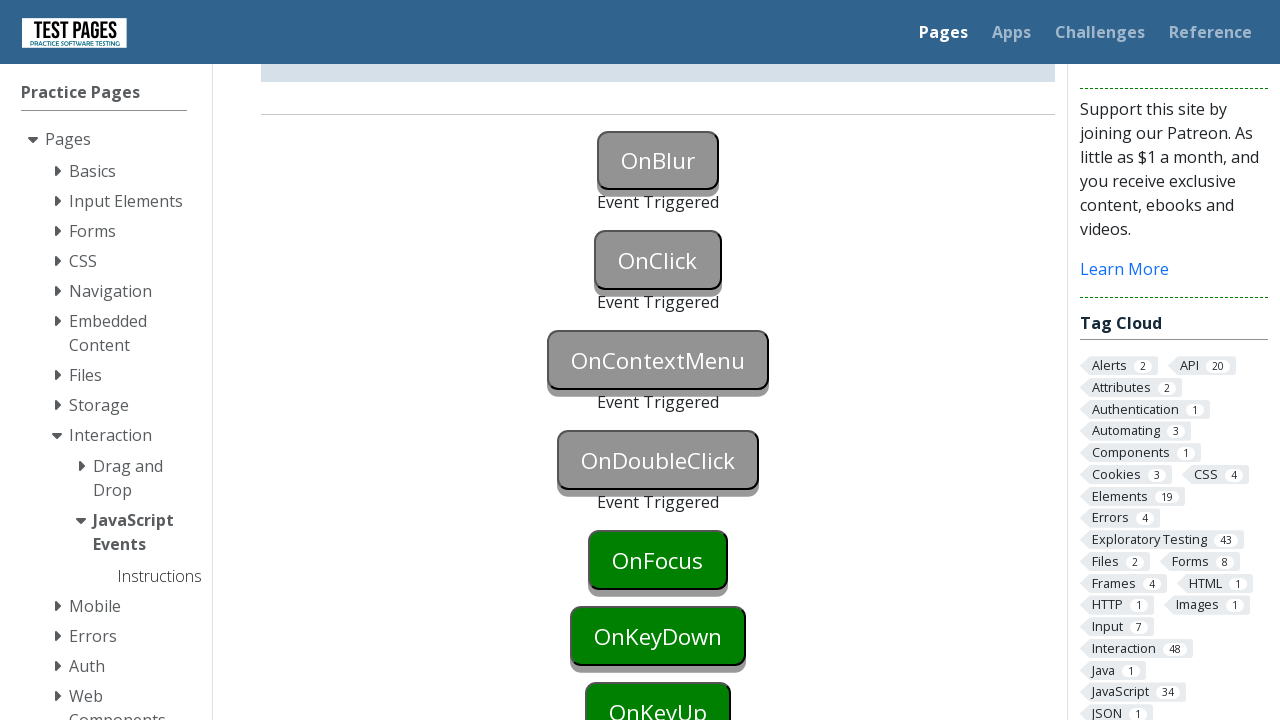

Clicked on focus button at (658, 560) on #onfocus
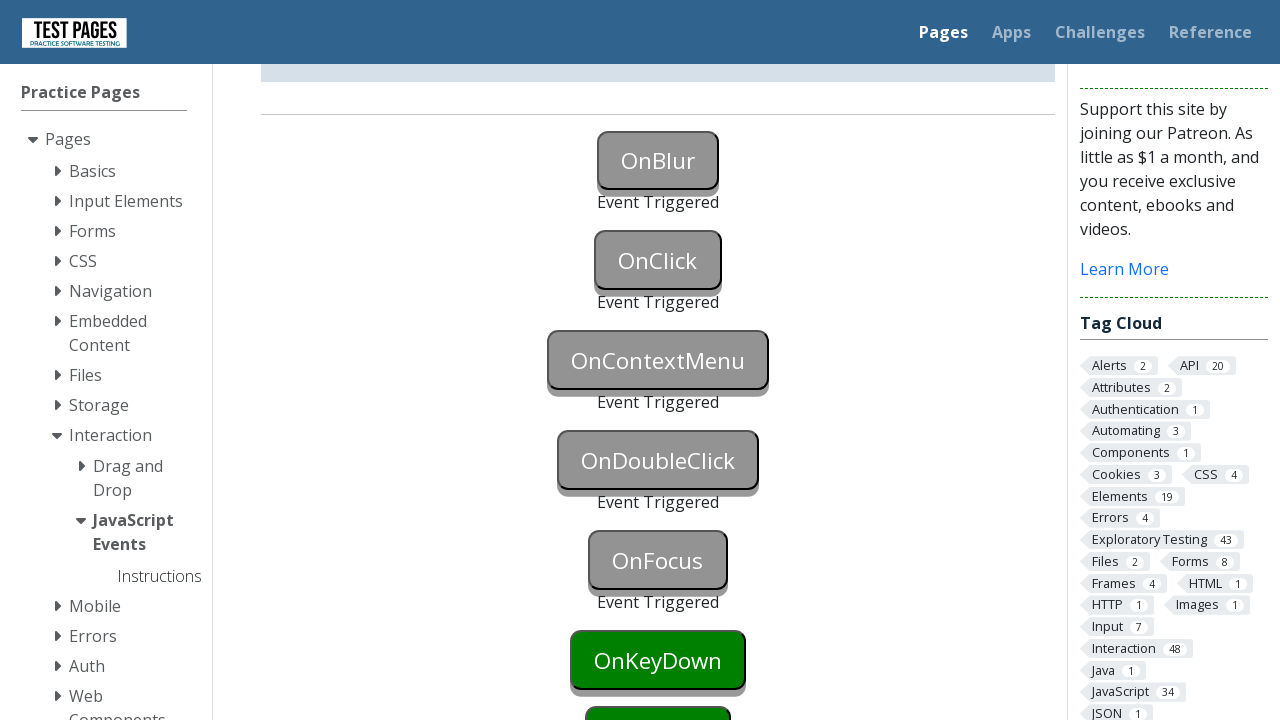

Clicked on keydown button at (658, 660) on #onkeydown
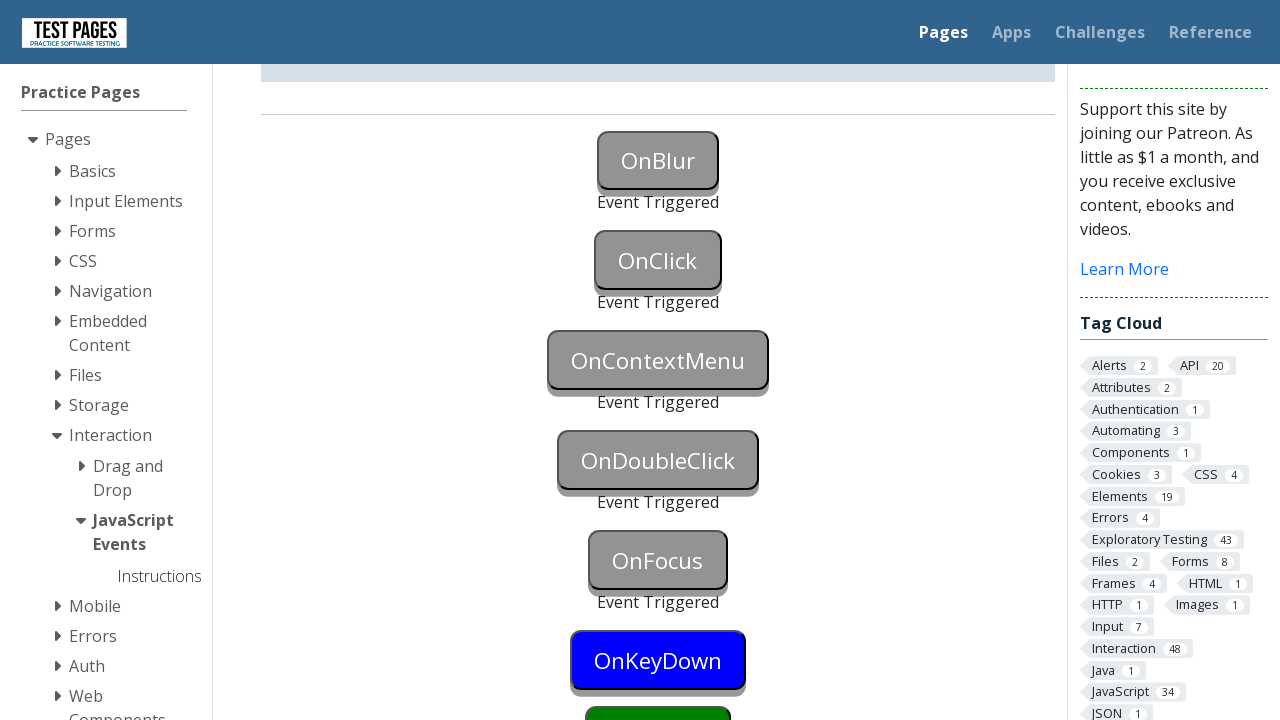

Pressed Enter key for keydown event
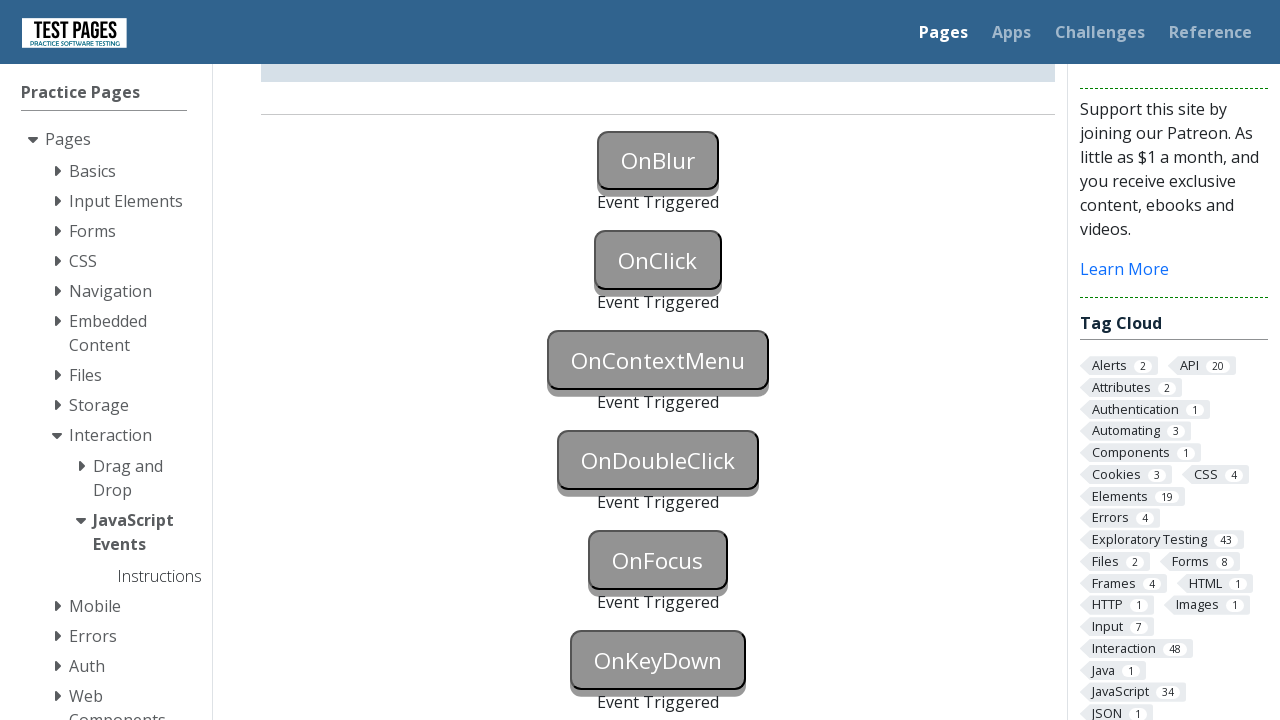

Clicked on keyup button at (658, 360) on #onkeyup
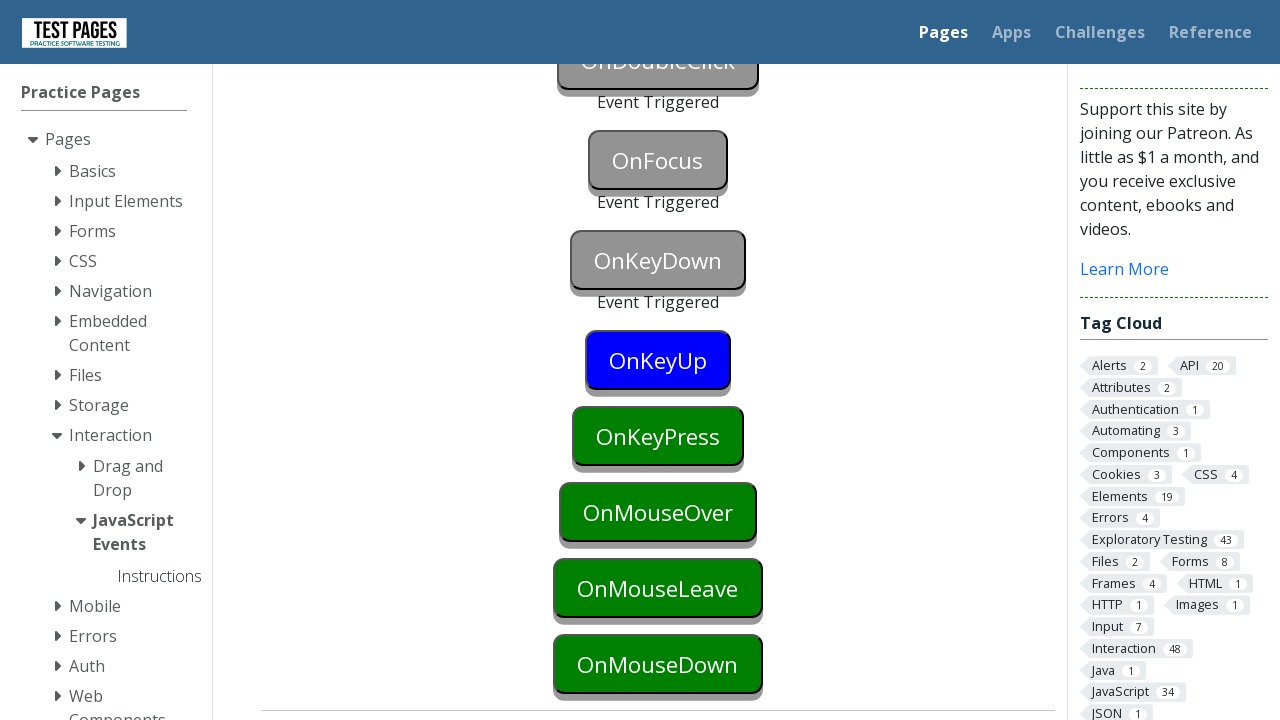

Pressed Enter key for keyup event
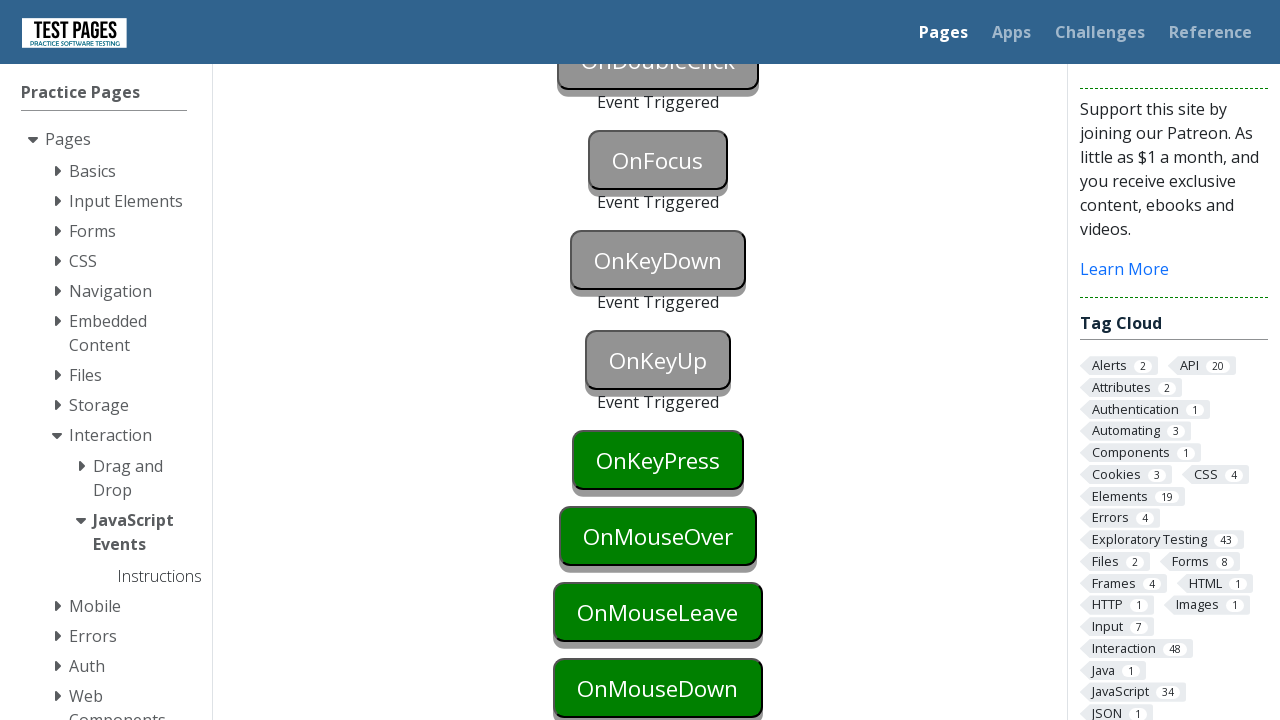

Clicked on keypress button at (658, 460) on #onkeypress
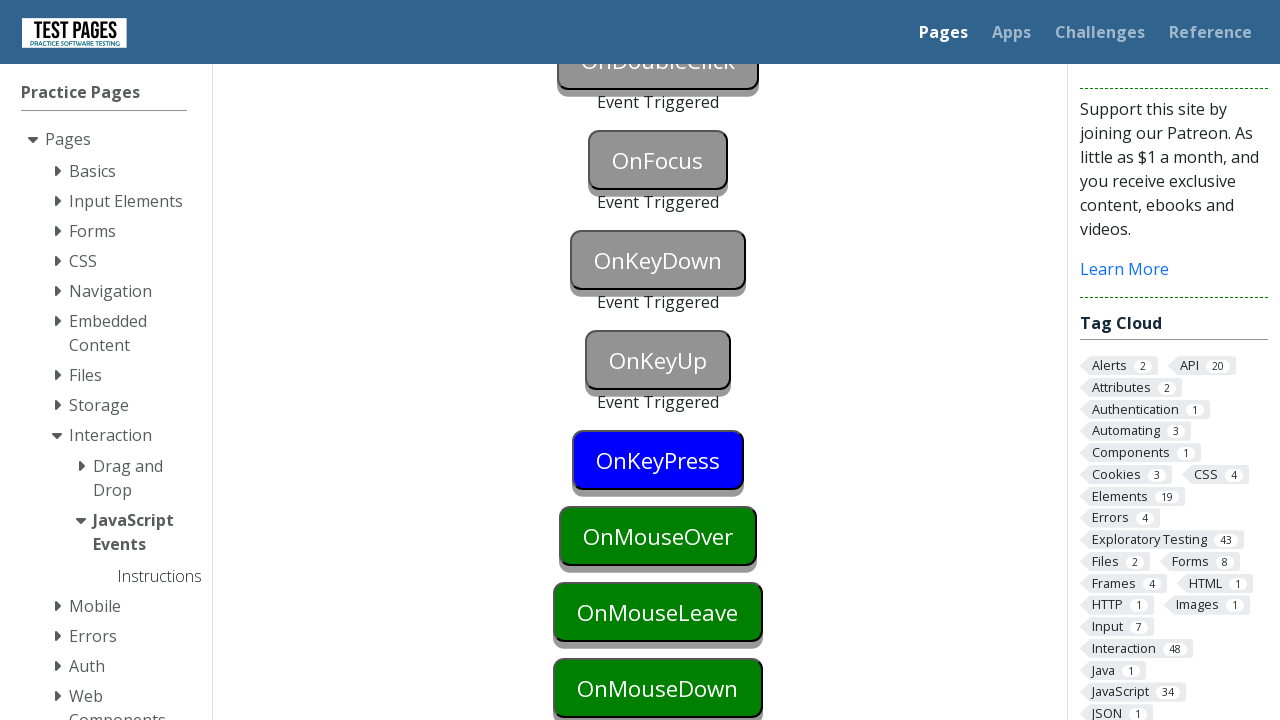

Pressed Enter key for keypress event
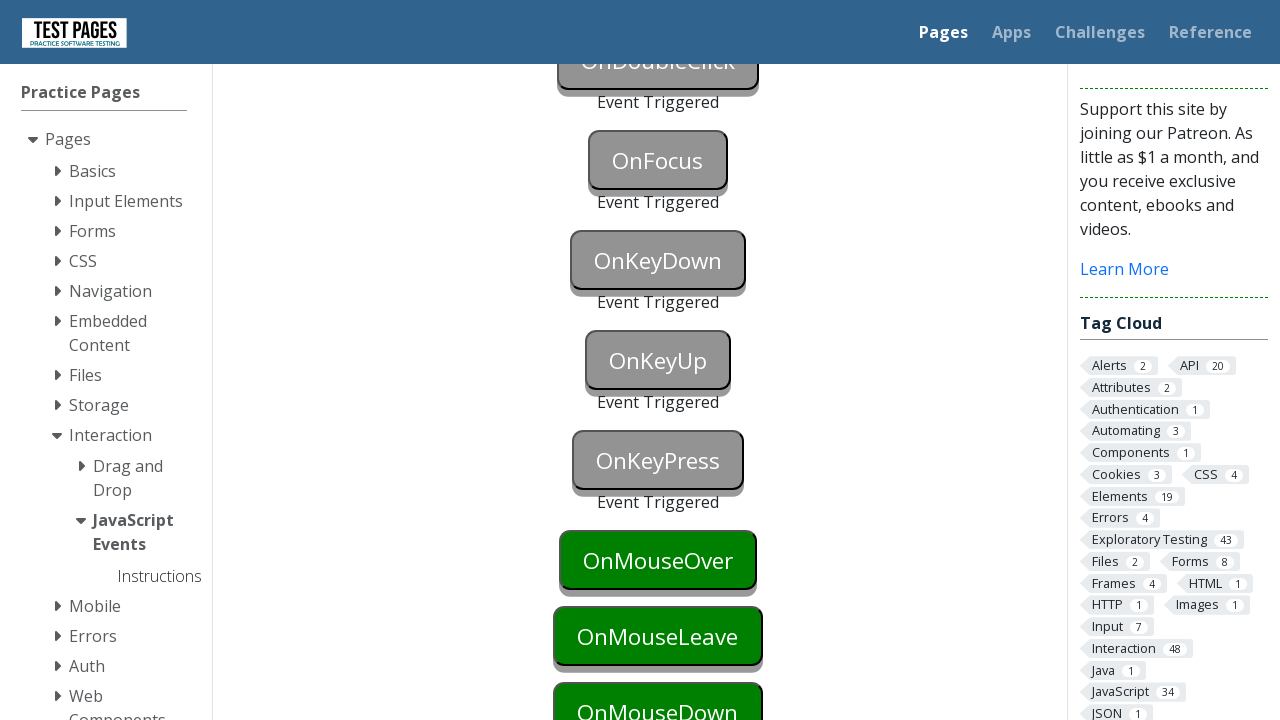

Hovered over mouse over element at (658, 560) on #onmouseover
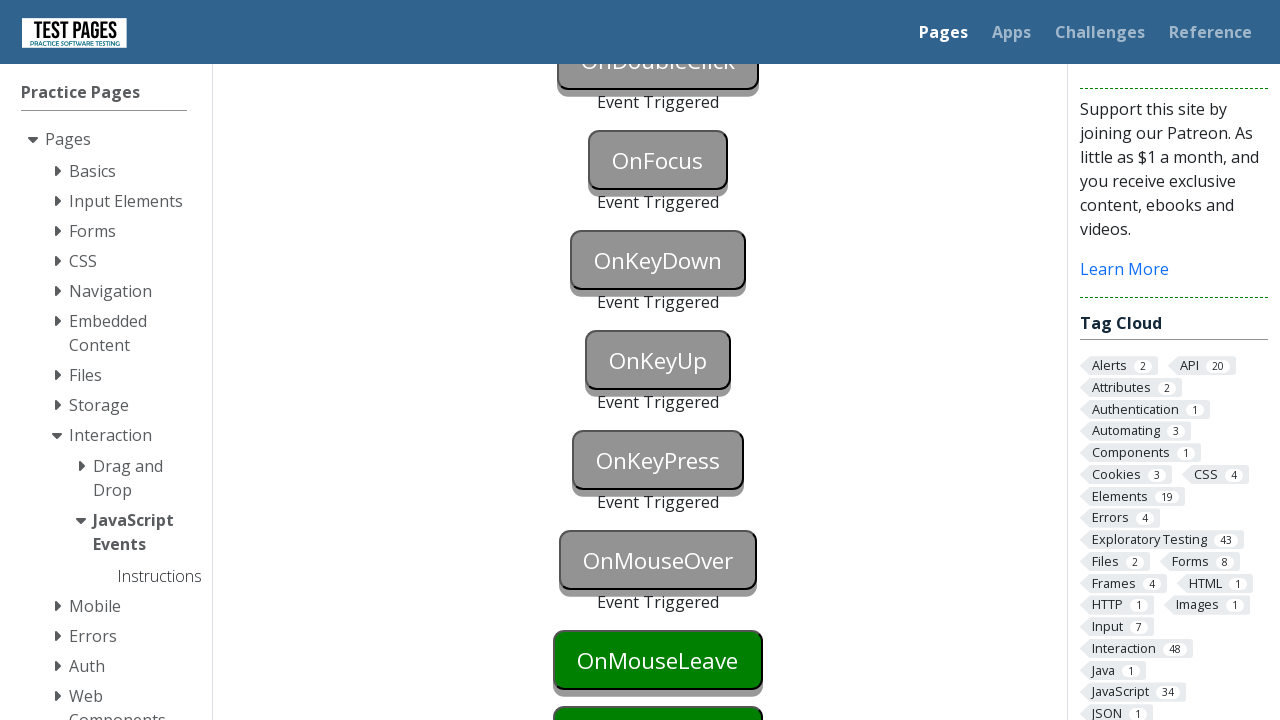

Hovered over mouse leave element at (658, 660) on #onmouseleave
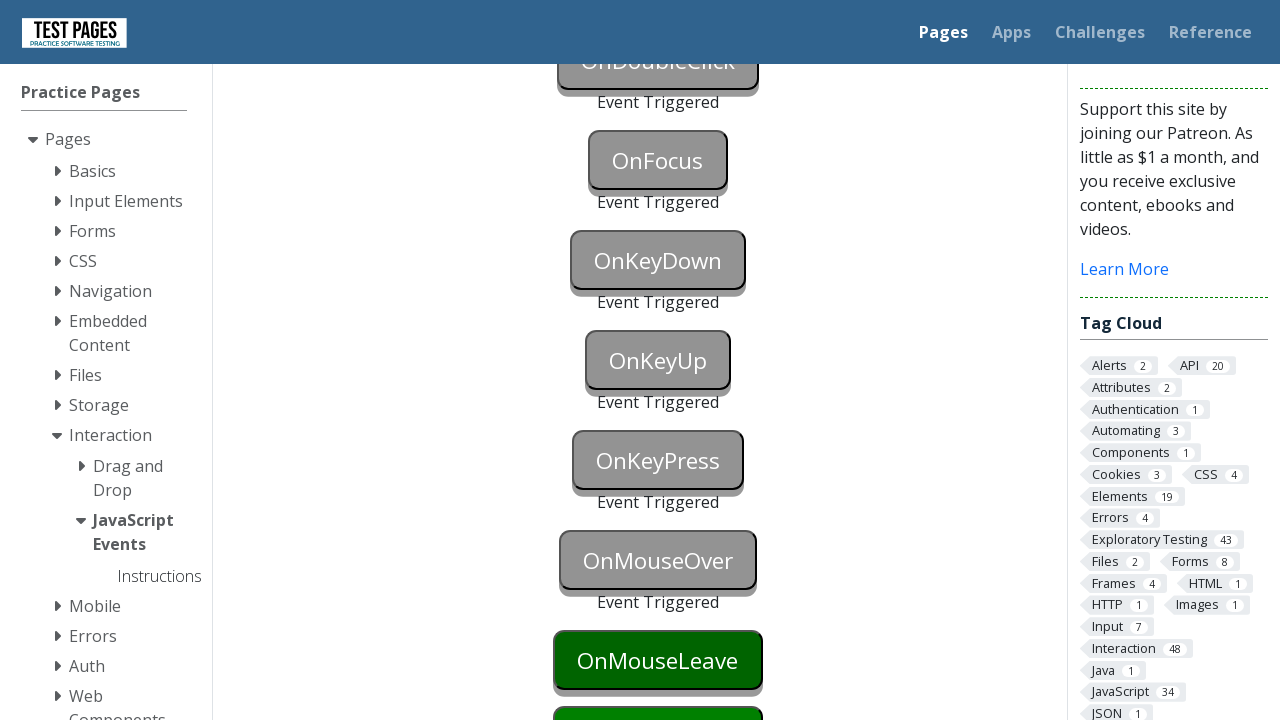

Hovered back to mouse over element at (658, 560) on #onmouseover
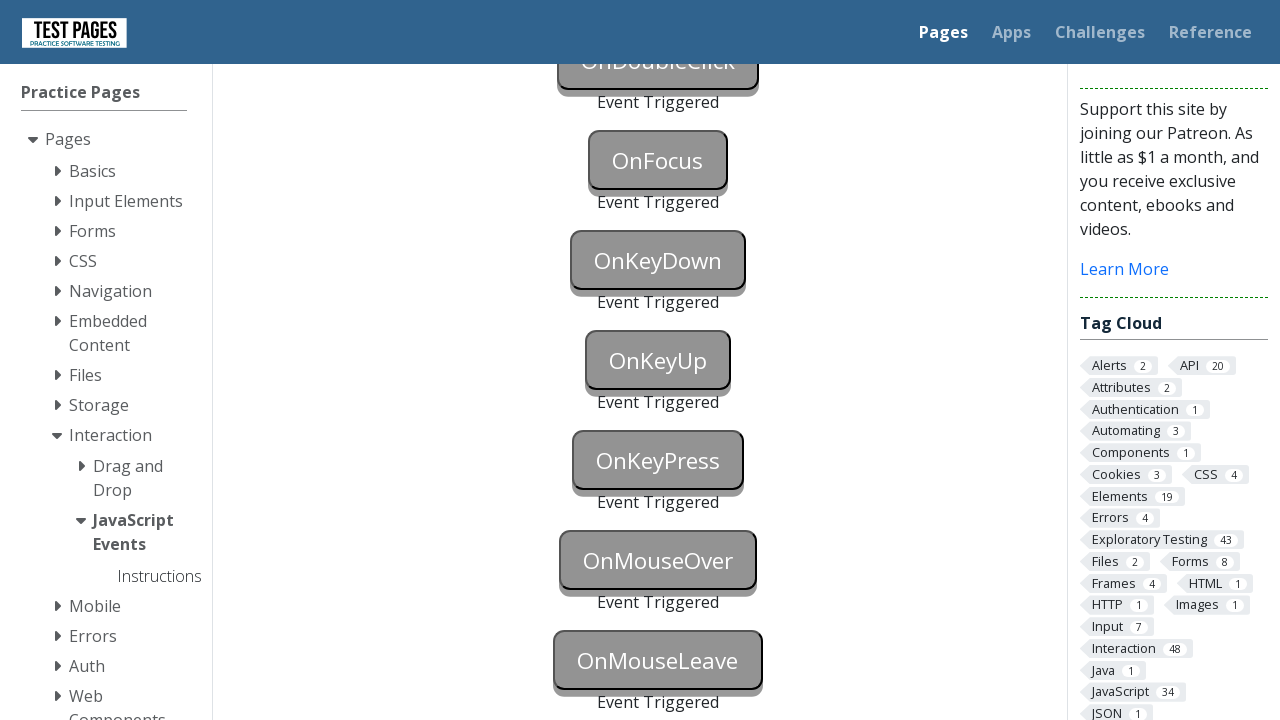

Clicked on mouse down button at (658, 360) on #onmousedown
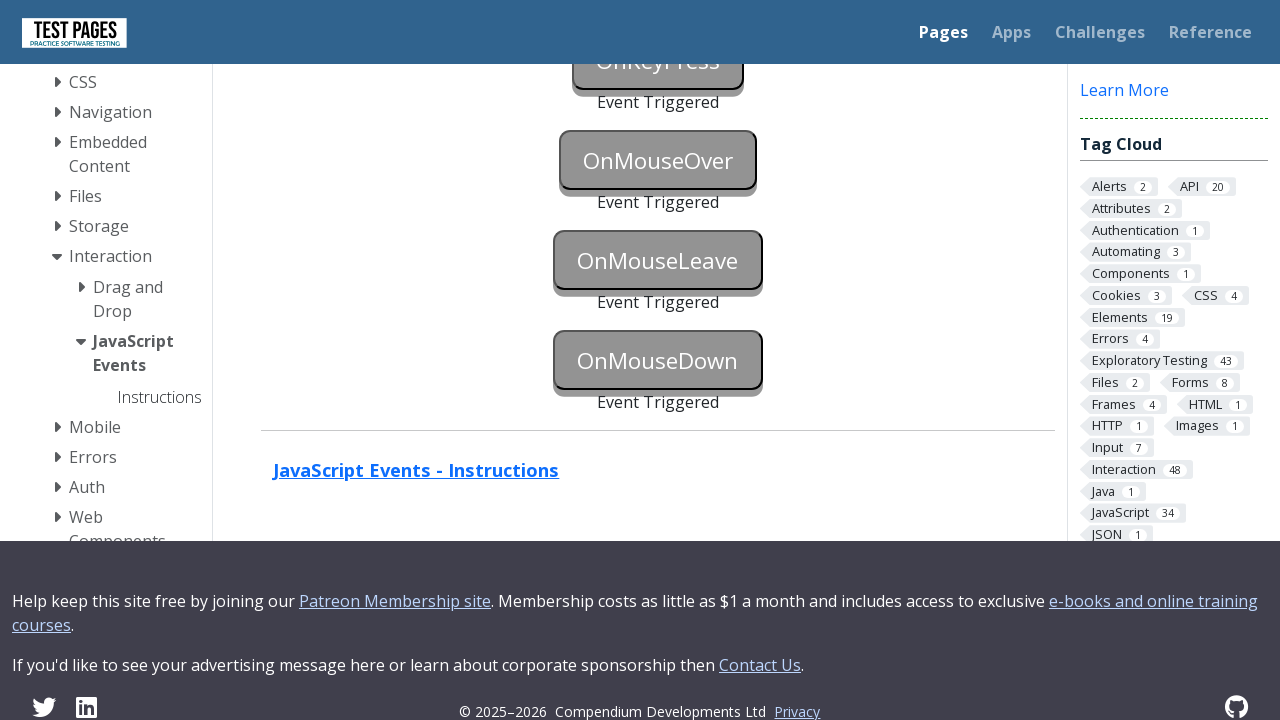

Located all triggered elements
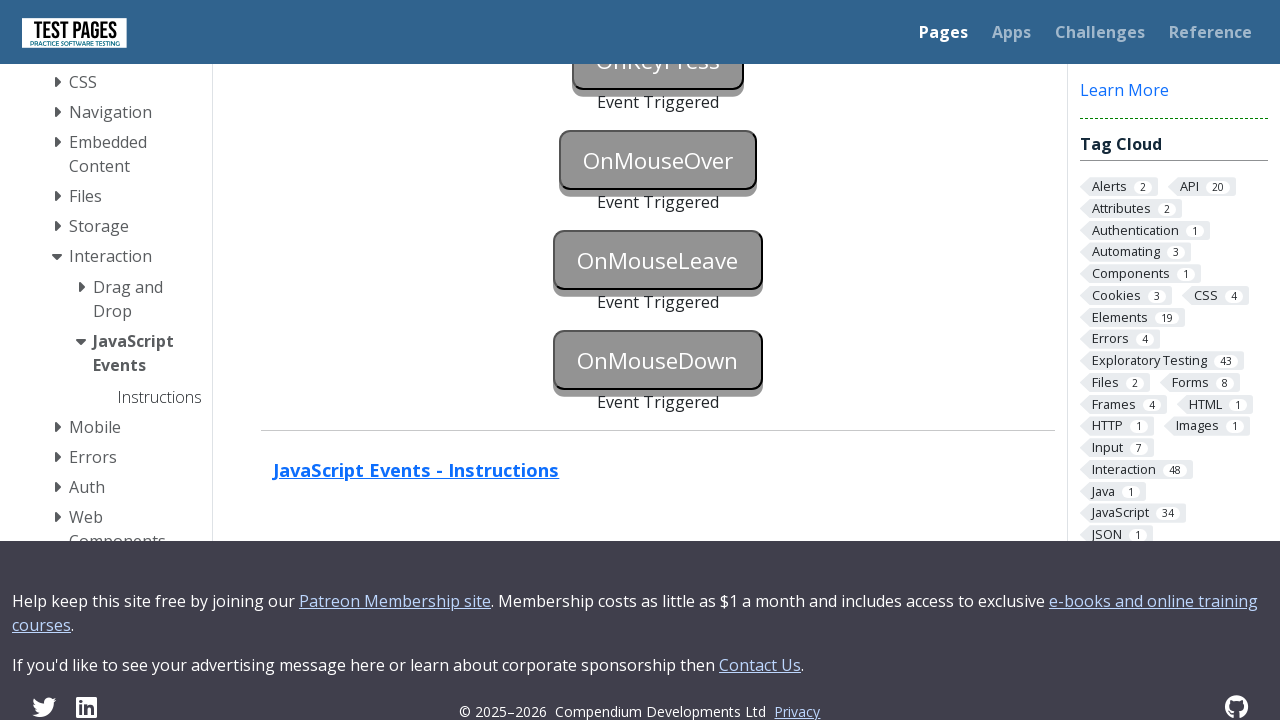

Verified all 11 JavaScript event handlers were triggered
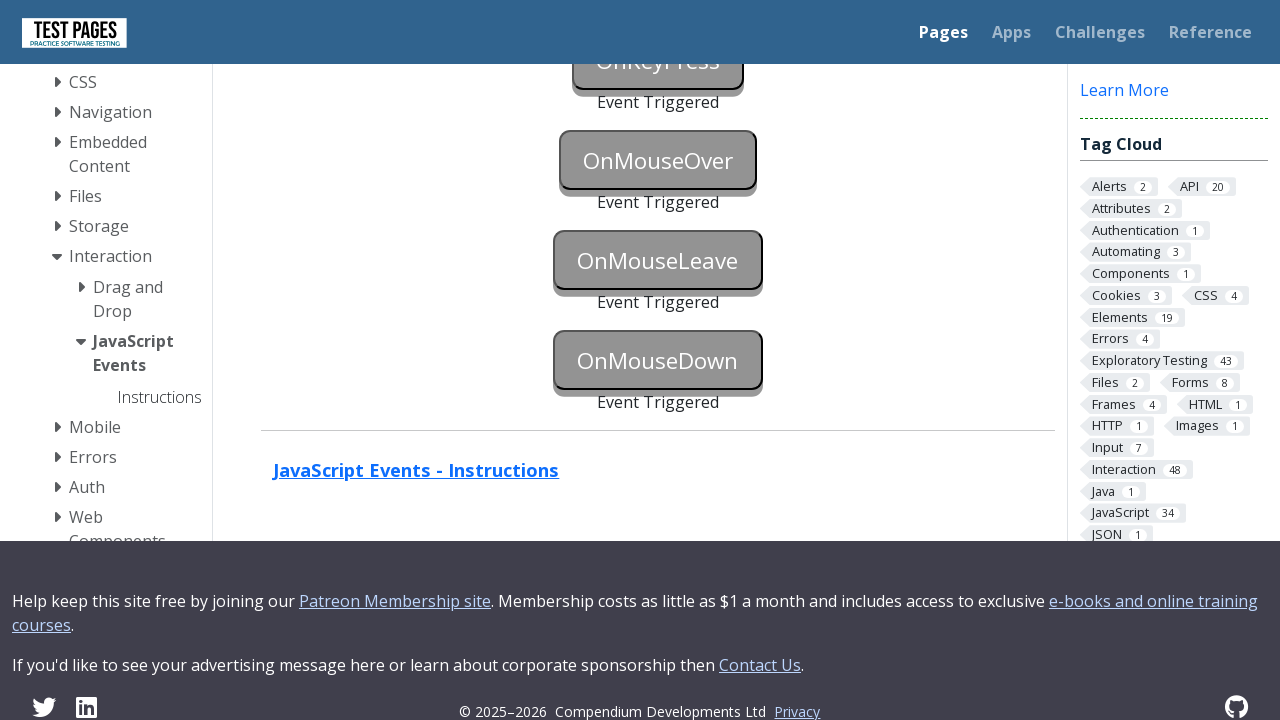

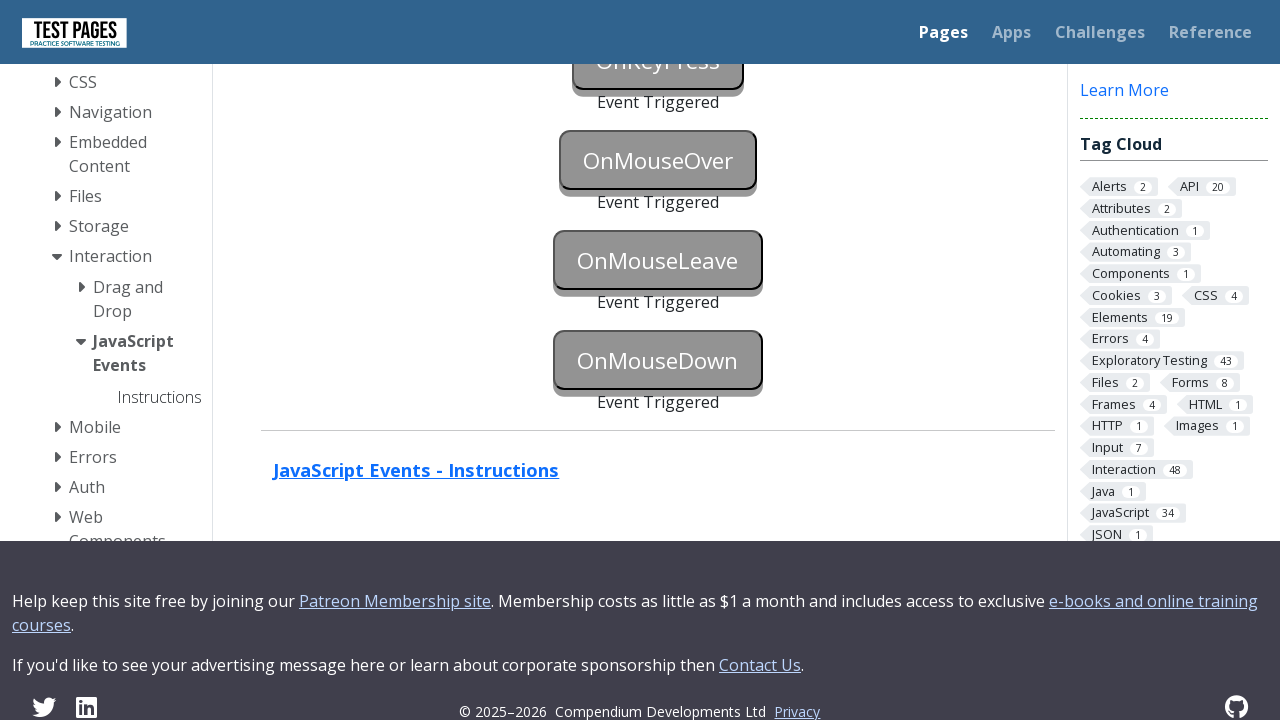